Tests checkbox functionality by verifying a checkbox is initially unchecked, clicking it, and verifying it becomes checked

Starting URL: https://rahulshettyacademy.com/AutomationPractice/

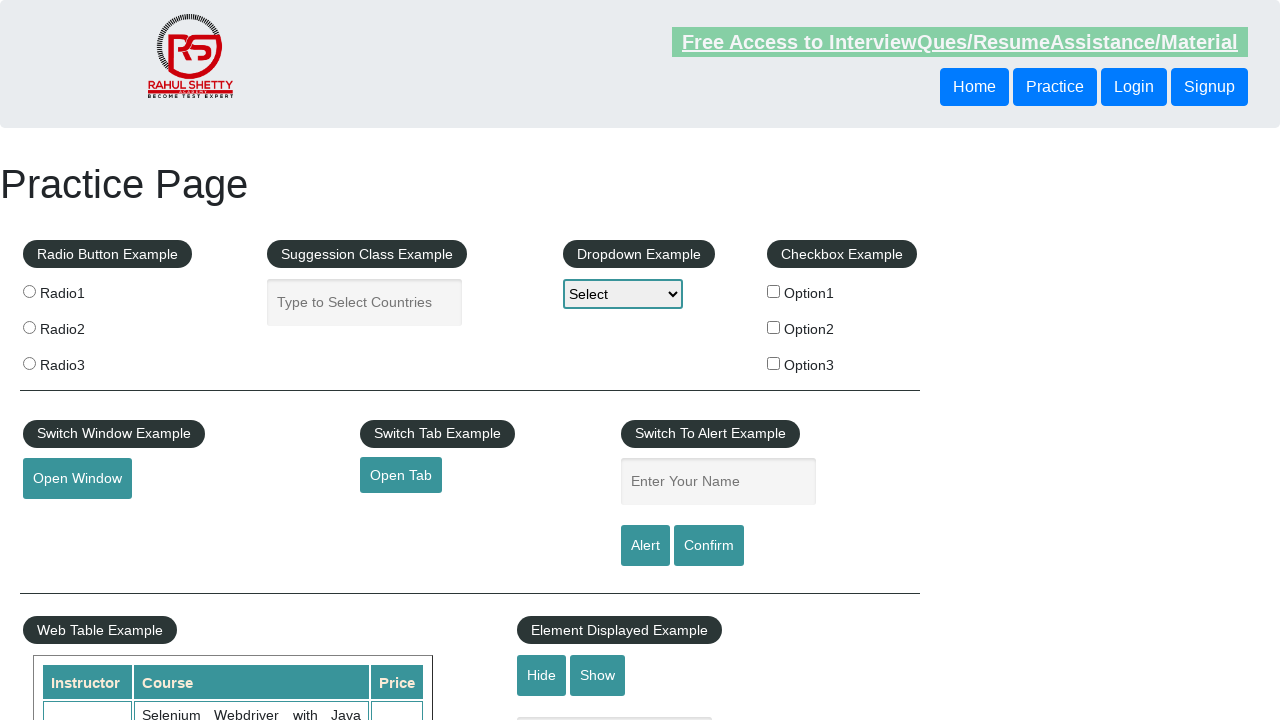

Located checkbox element with id 'checkBoxOption1'
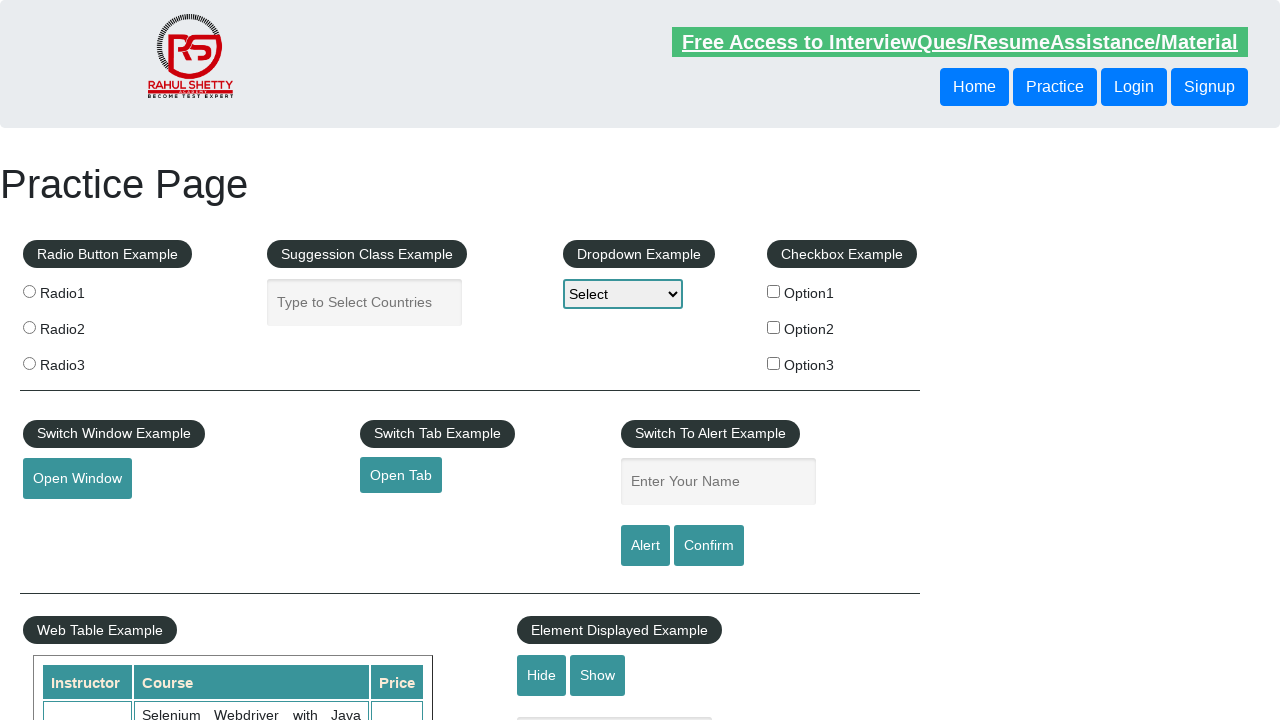

Verified checkbox is initially unchecked
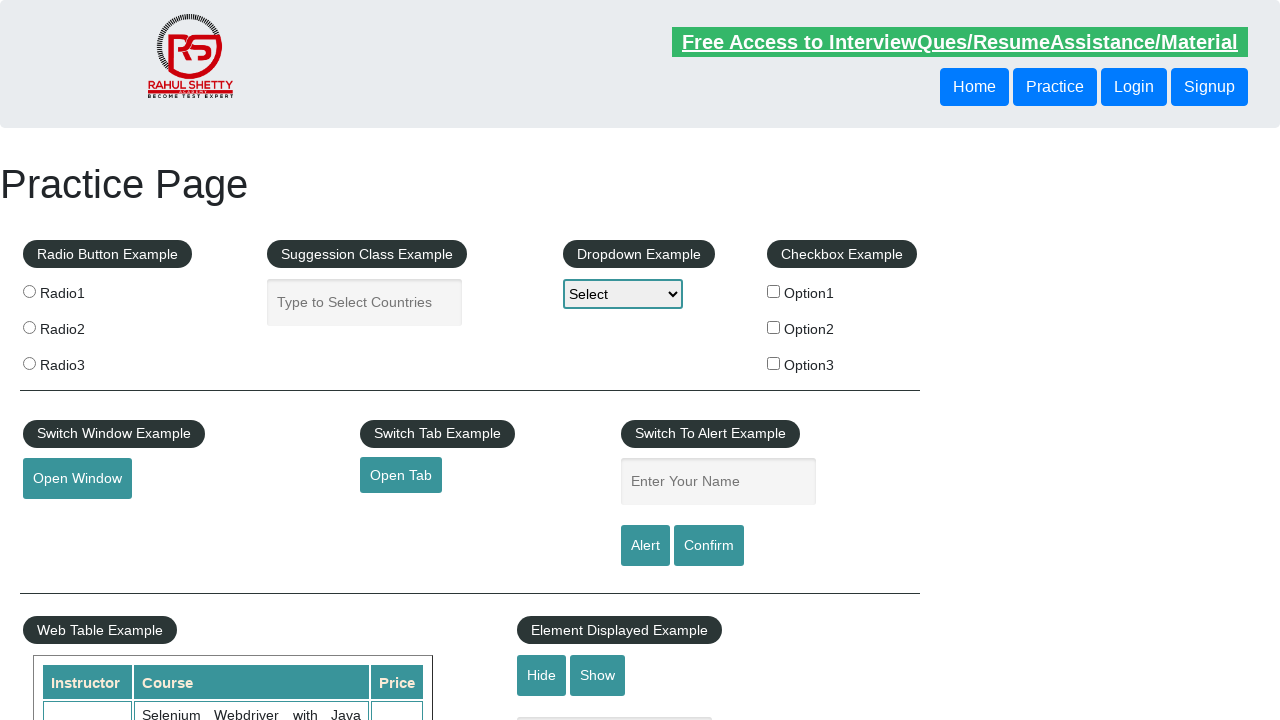

Clicked checkbox to select it at (774, 291) on input#checkBoxOption1
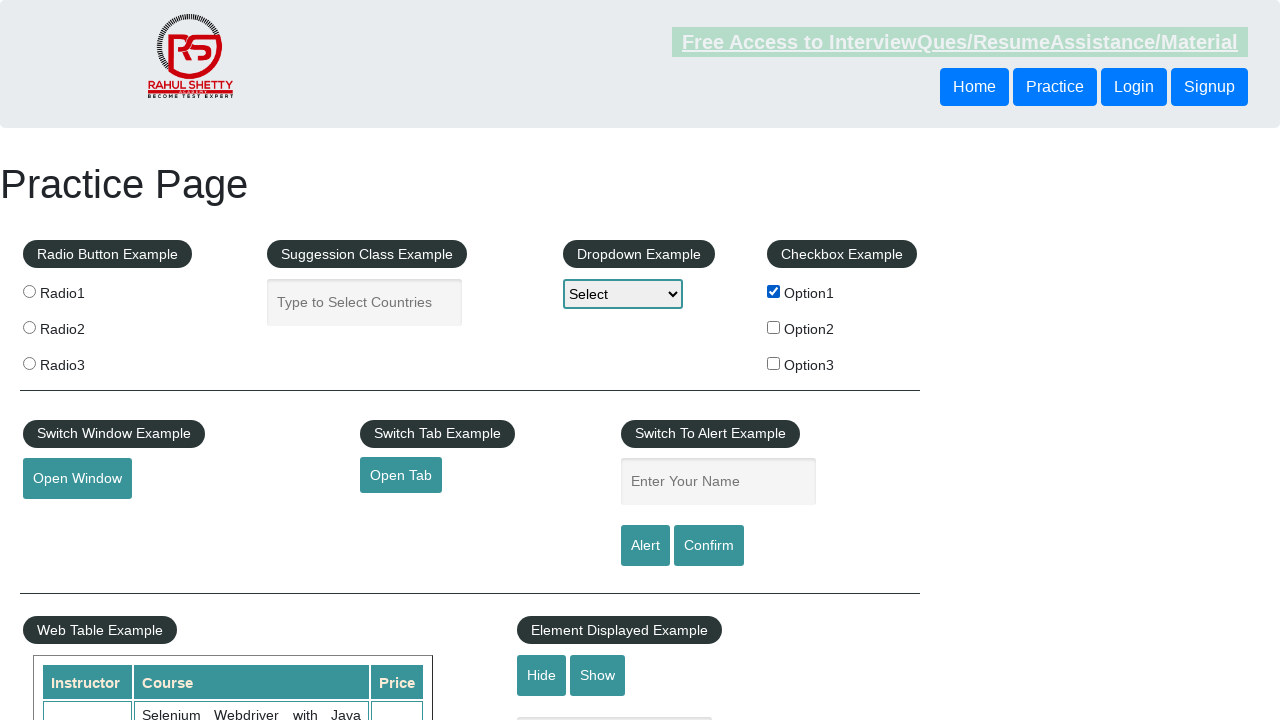

Verified checkbox is now checked after clicking
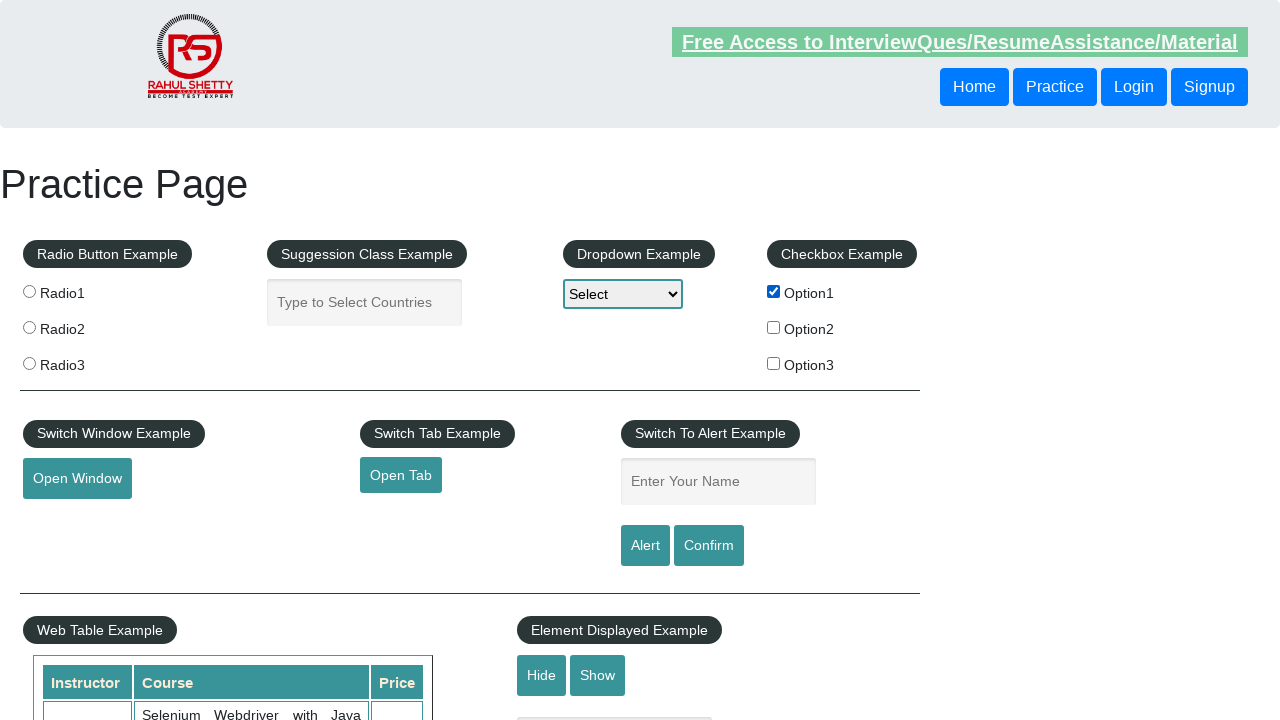

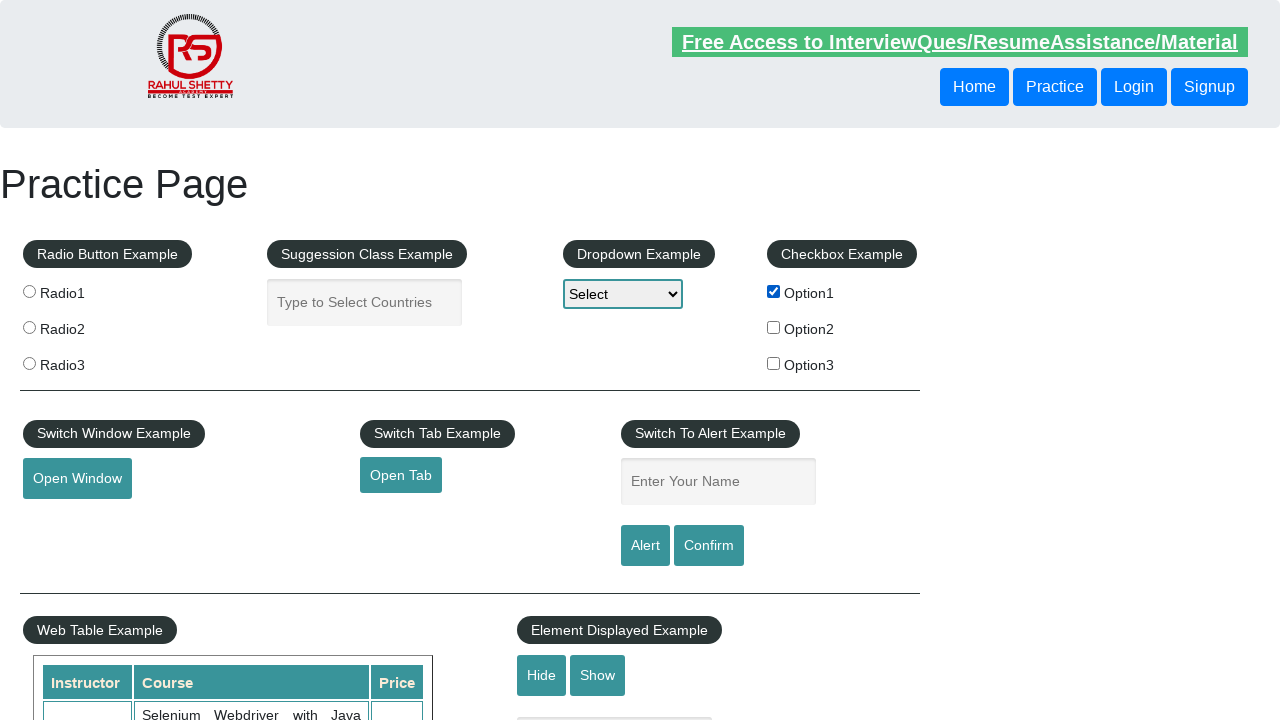